Tests the term life insurance quote form on PolicyBazaar by filling in personal details (name, date of birth, mobile number) and clicking the proceed button.

Starting URL: https://termlife.policybazaar.com/?pb_source=google_brand&pb_medium=ppc&pb_term=Policybazaar&pb_campaign=PolicyBazaar00PolicyBazaar&gclid=CjwKCAjwn8SLBhAyEiwAHNTJbfvIvV18J8CJWk4OUPm0shmoRexZPl8htZVTHhR0O6DUjzZiRUCbcBoCVUgQAvD_BwE&pb_content=home_v10

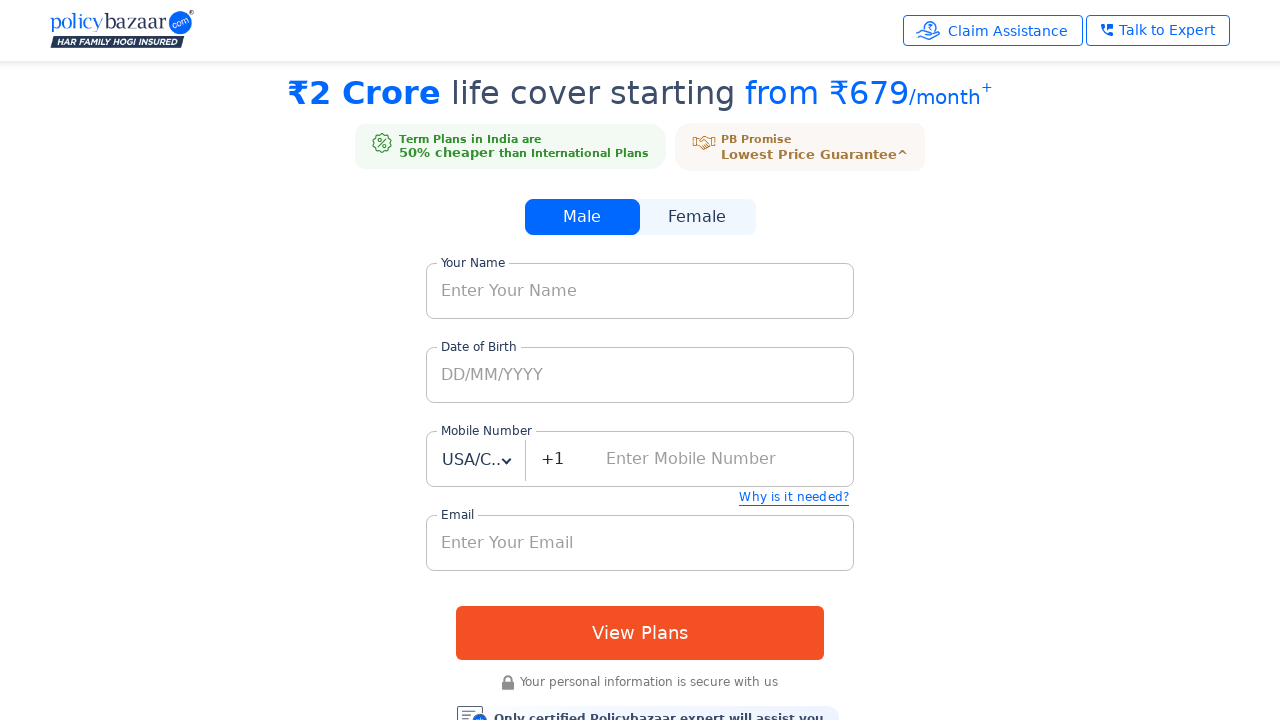

Waited for page to load (1200ms)
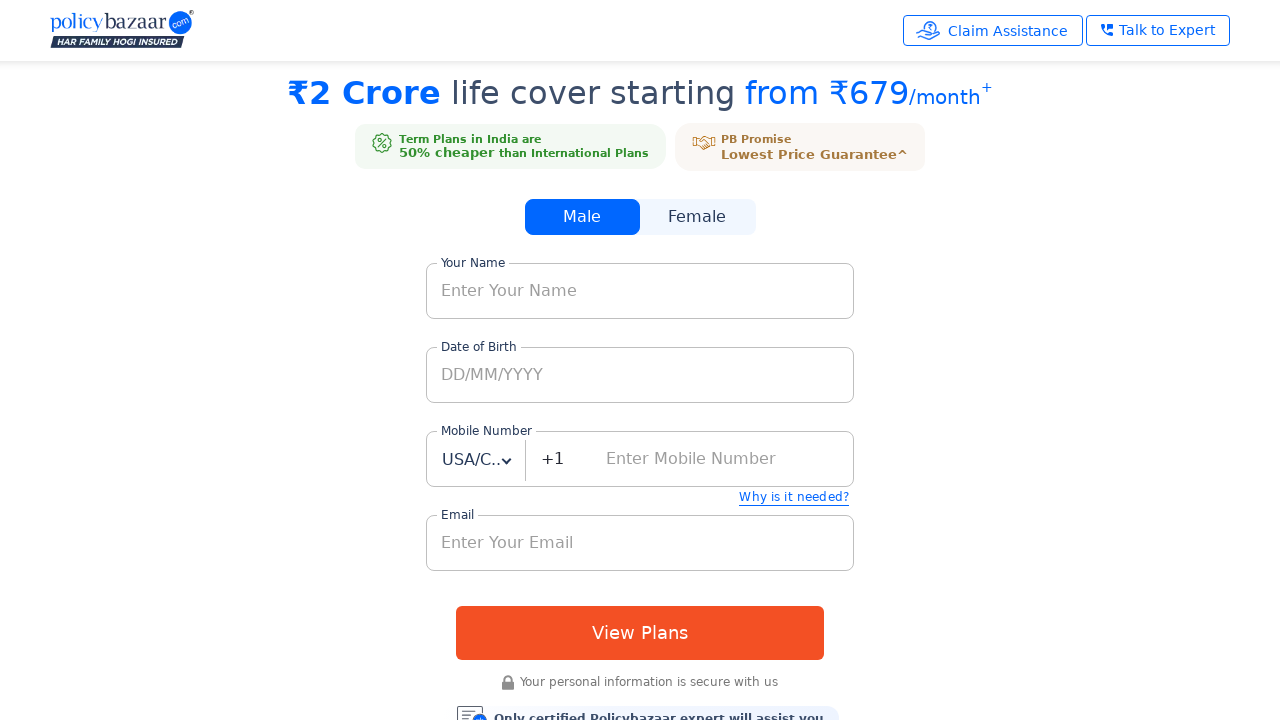

Filled name field with 'Rajesh Kumar Singh' on #nameAdd
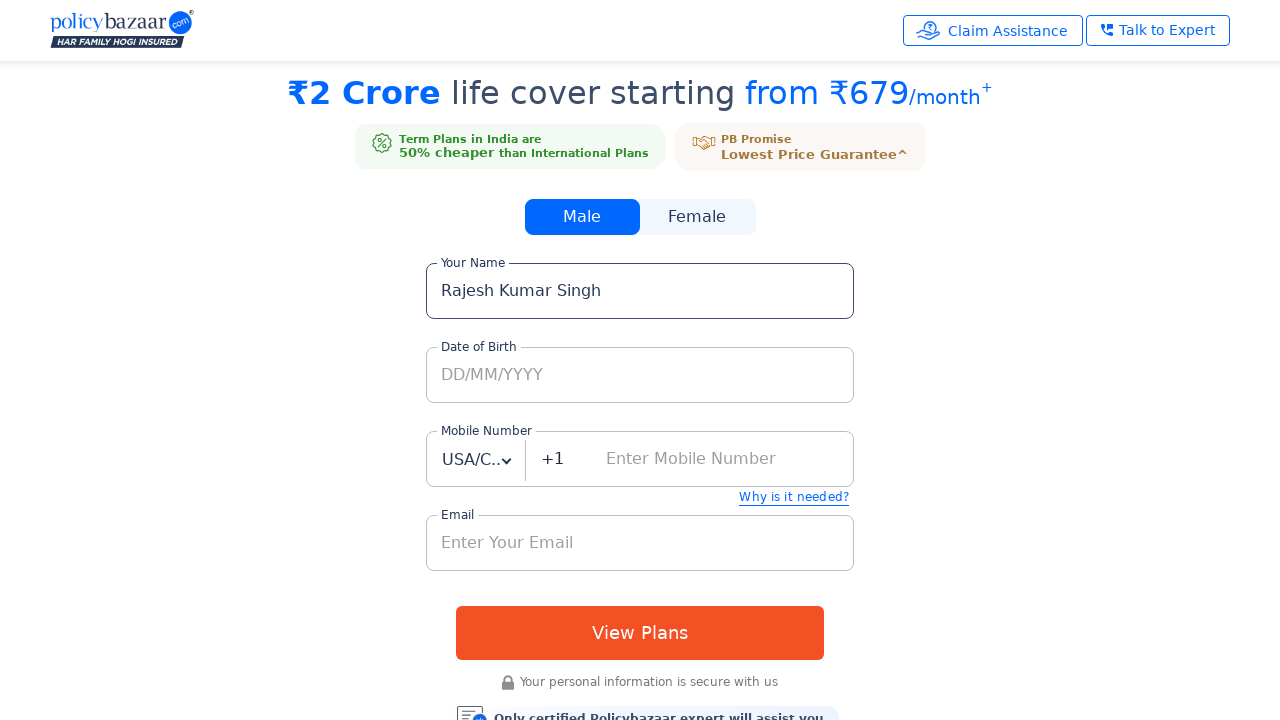

Filled date of birth field with '15/08/1992' on input#dob
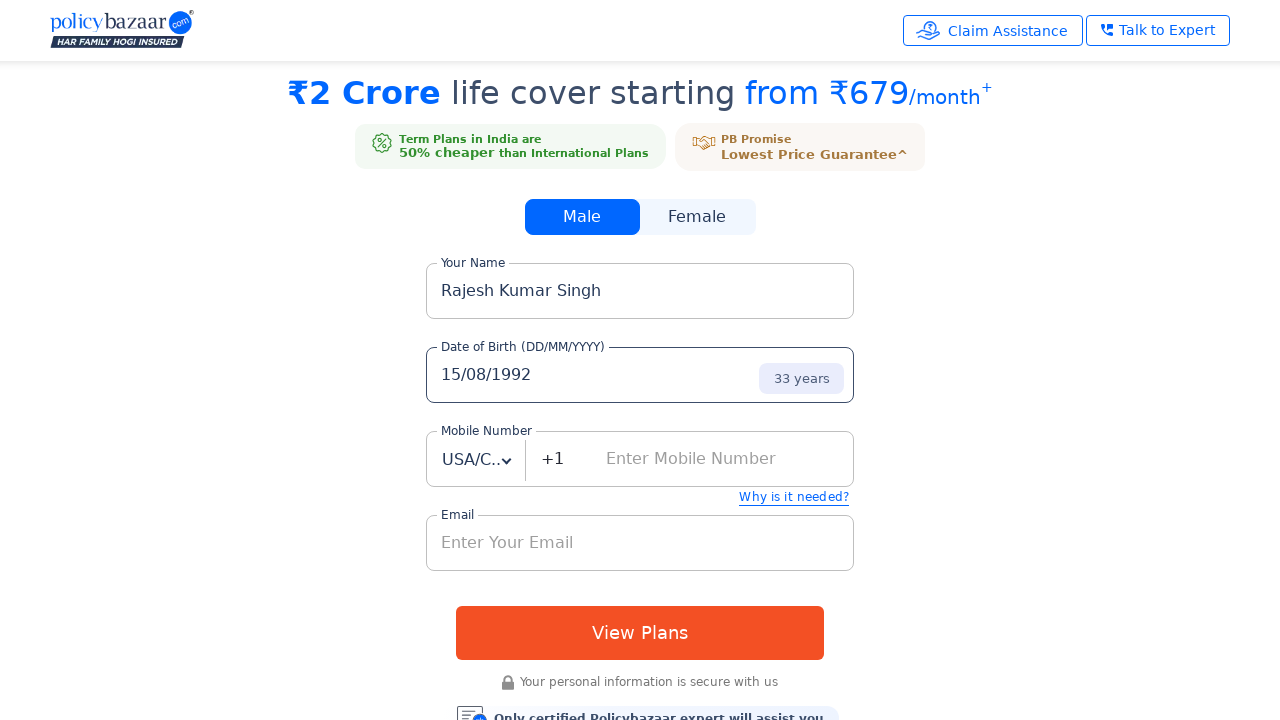

Filled mobile number field with '9876543210' on input[name='mobileNo']
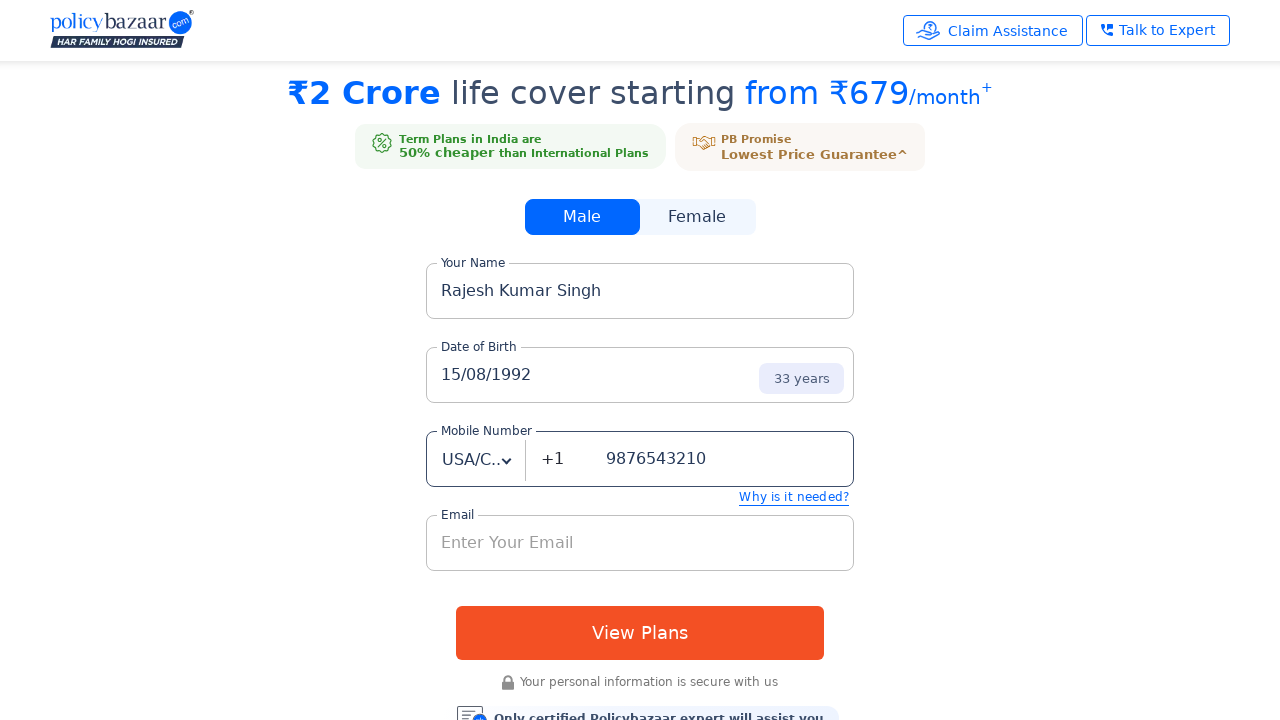

Clicked proceed button to submit term life insurance quote form at (640, 633) on span.proceed
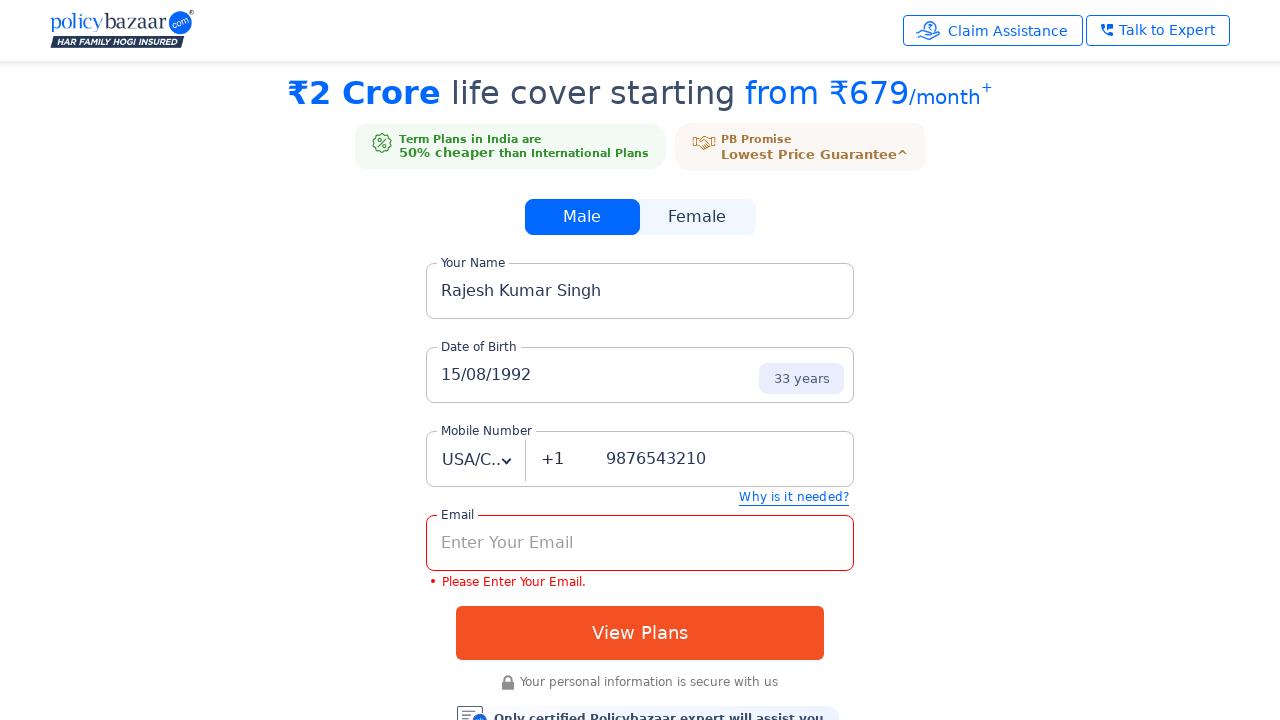

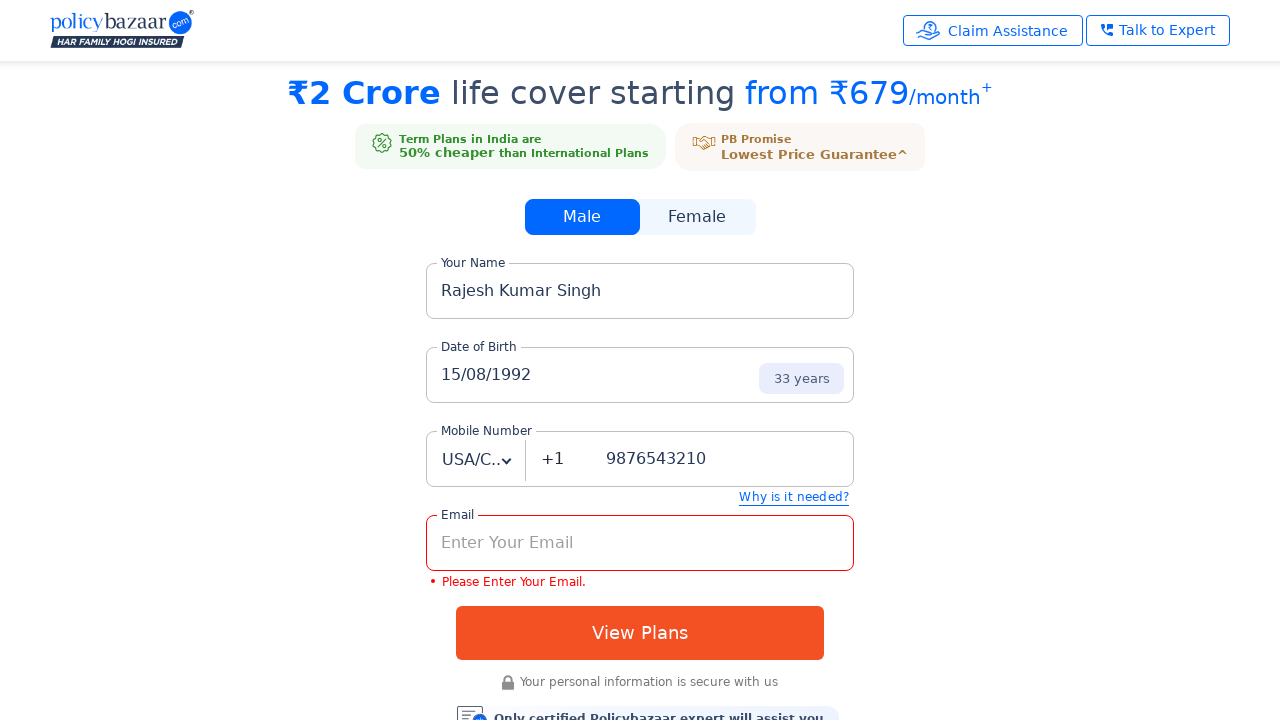